Tests JavaScript confirm dialog by clicking a button to trigger the confirm alert, dismissing it (clicking Cancel), and verifying the result message shows the cancel action was recorded.

Starting URL: http://the-internet.herokuapp.com/javascript_alerts

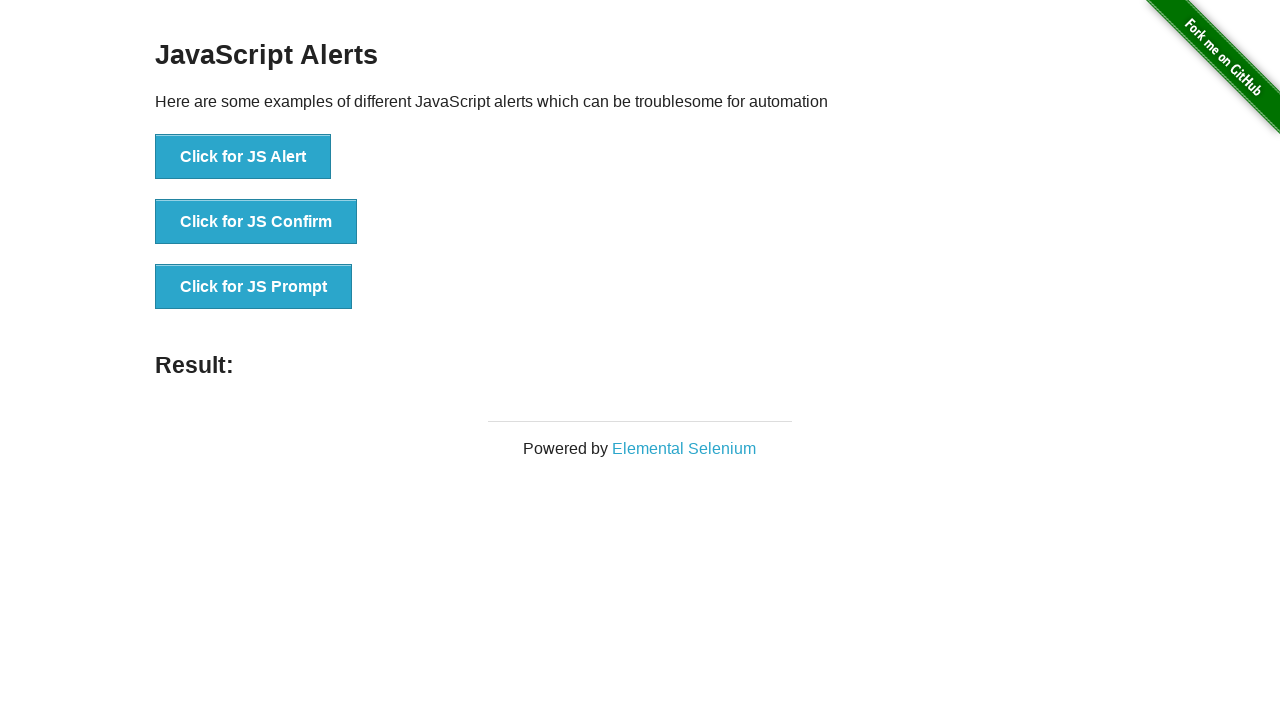

Clicked button to trigger JS Confirm dialog at (256, 222) on xpath=//button[contains(text(),'Click for JS Confirm')]
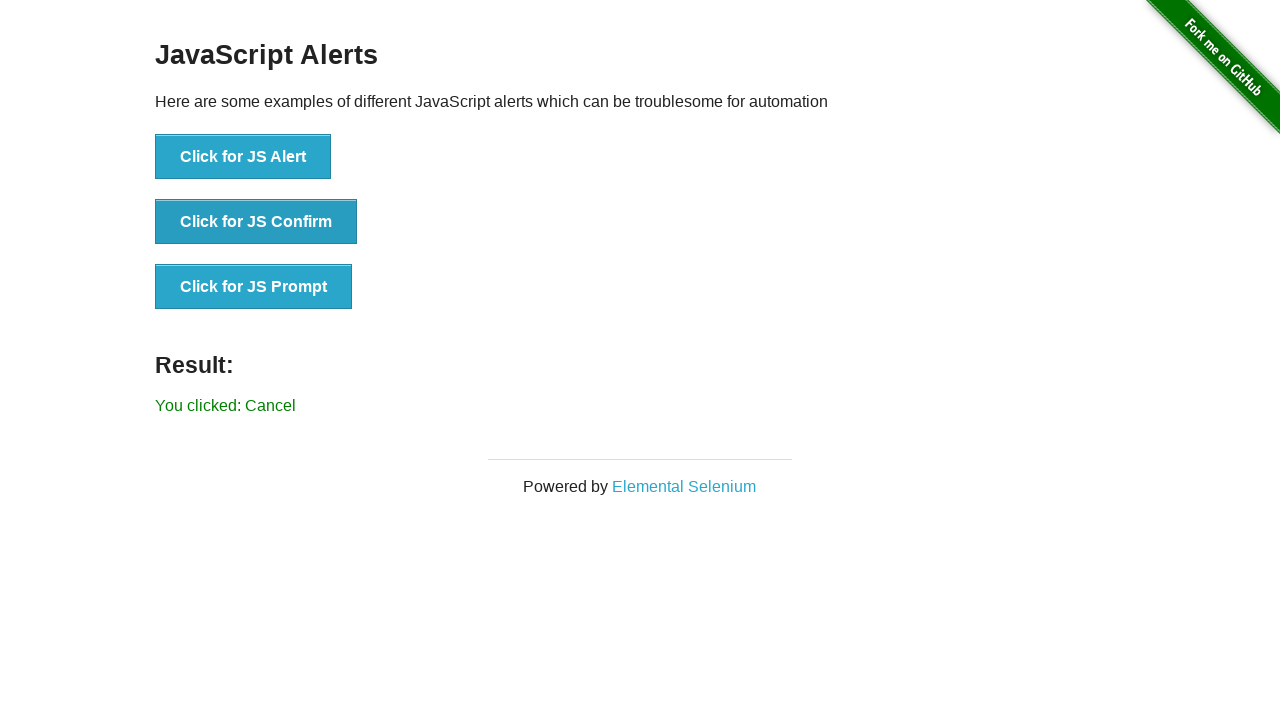

Set up dialog handler to dismiss (click Cancel)
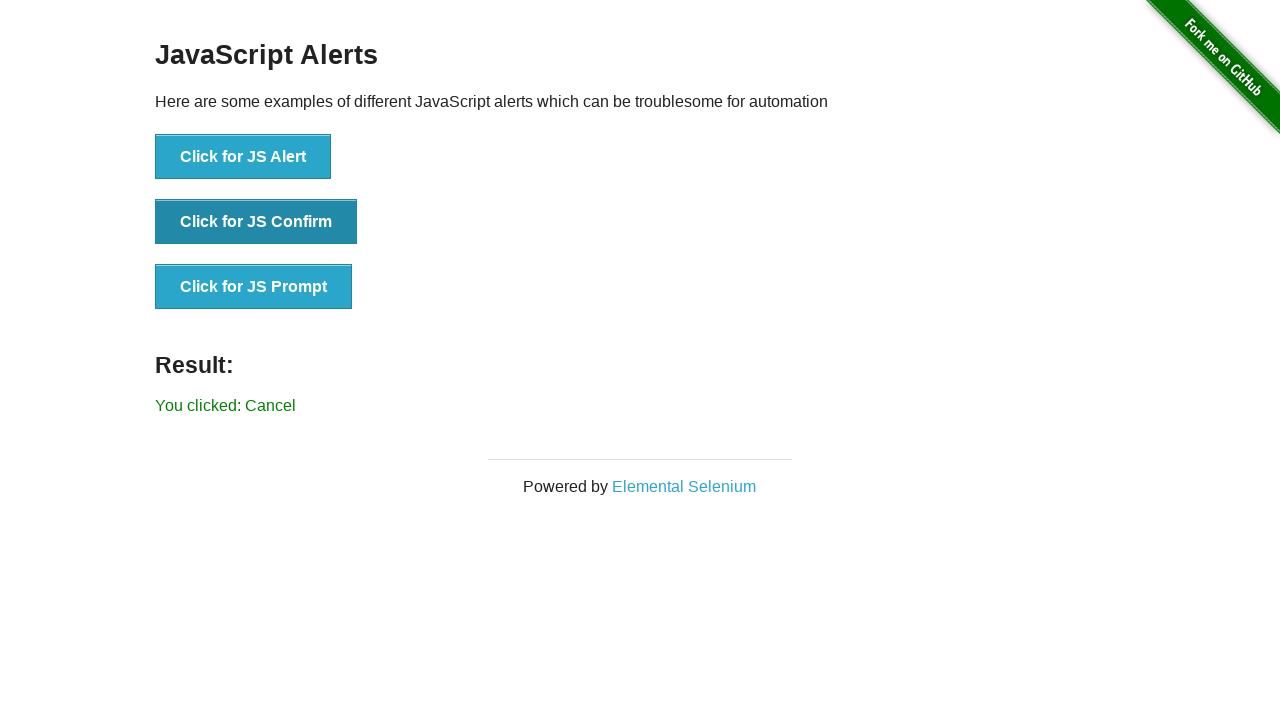

Clicked button again to trigger JS Confirm dialog with handler active at (256, 222) on xpath=//button[contains(text(),'Click for JS Confirm')]
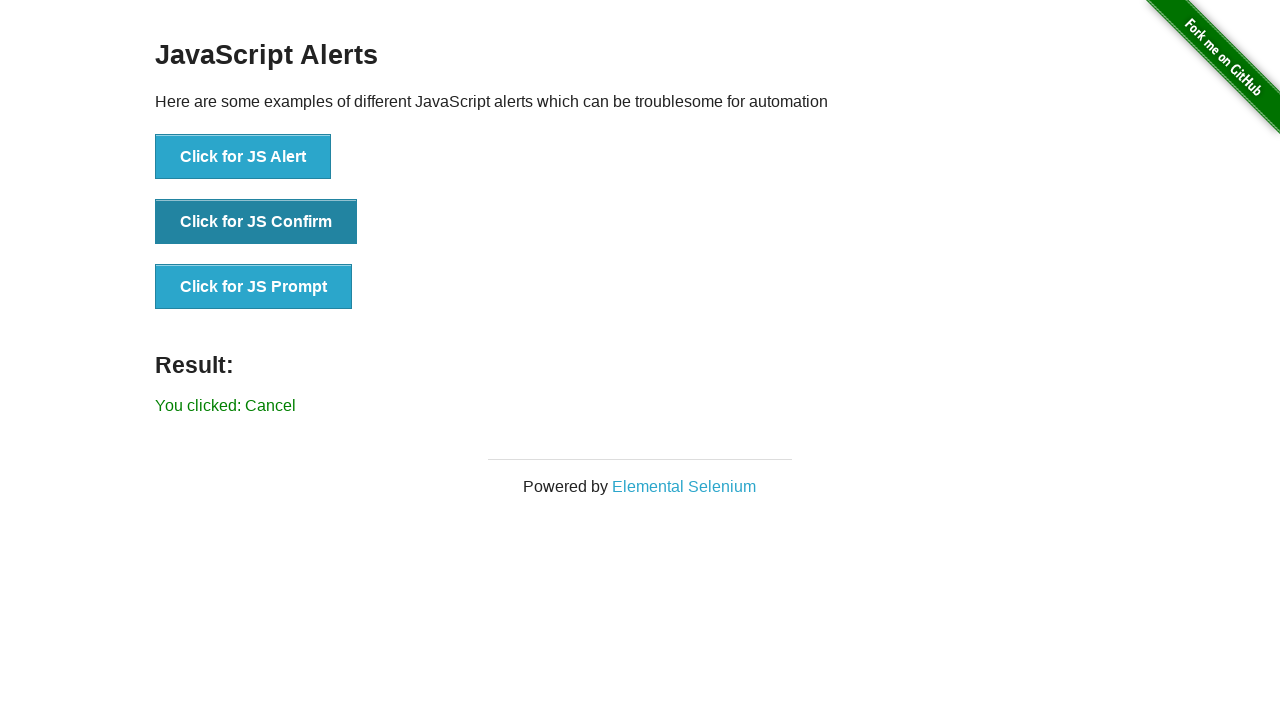

Located result element
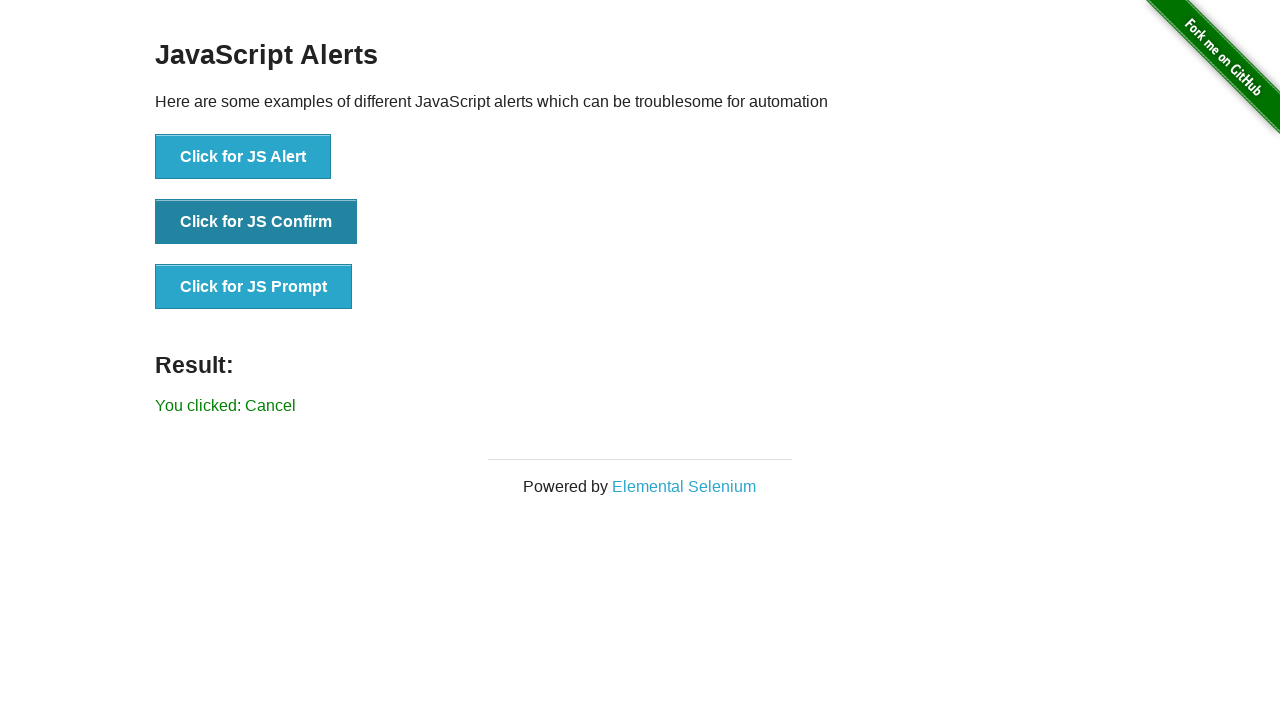

Result element became visible
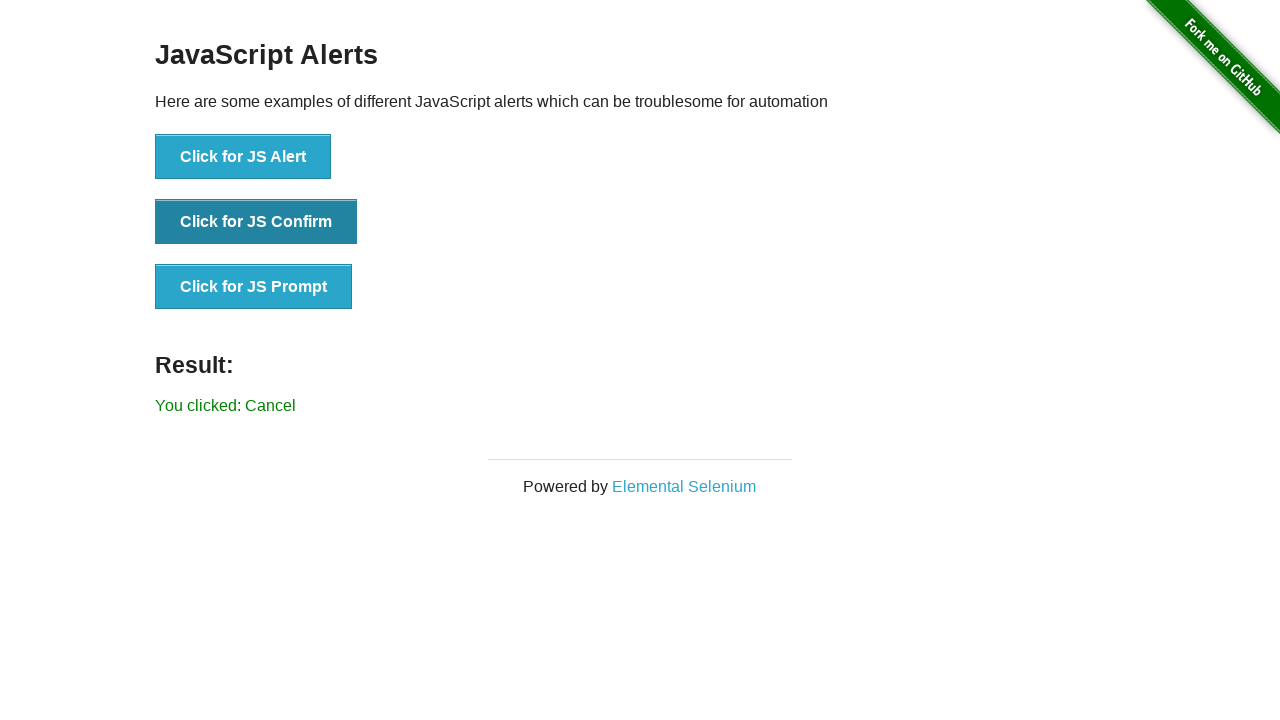

Retrieved result text: 'You clicked: Cancel'
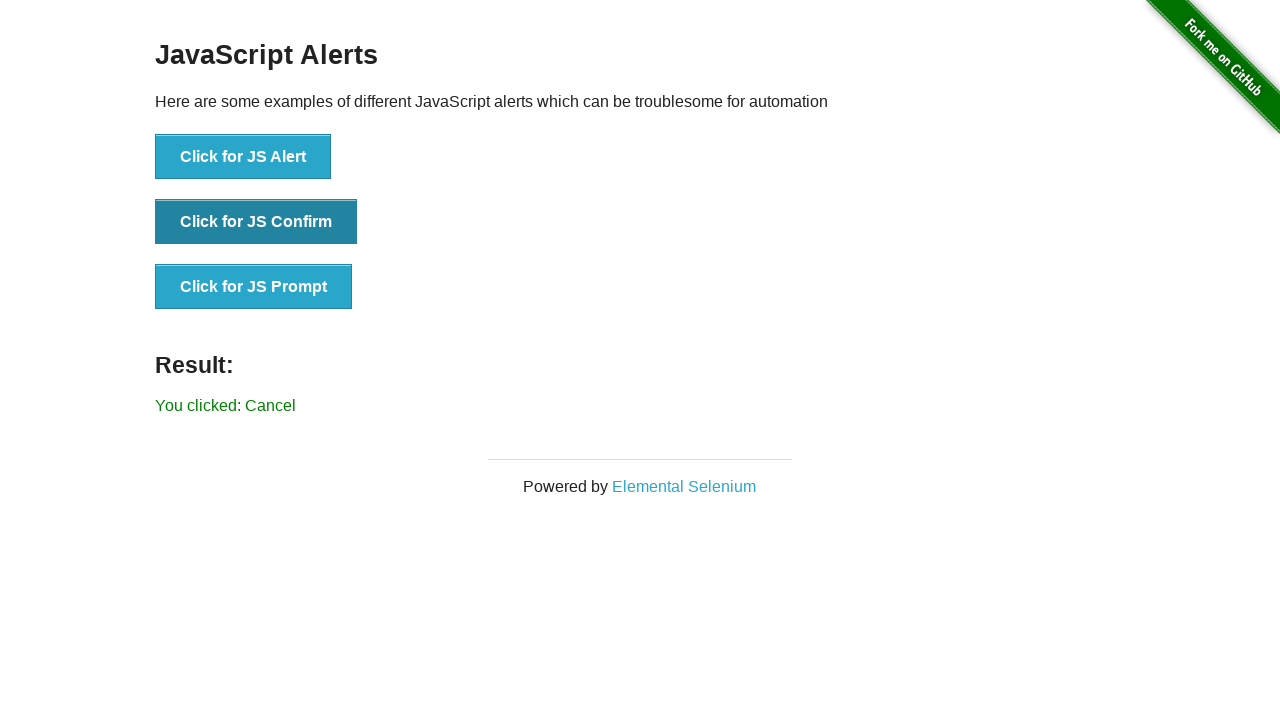

Assertion passed: Result message correctly shows 'You clicked: Cancel'
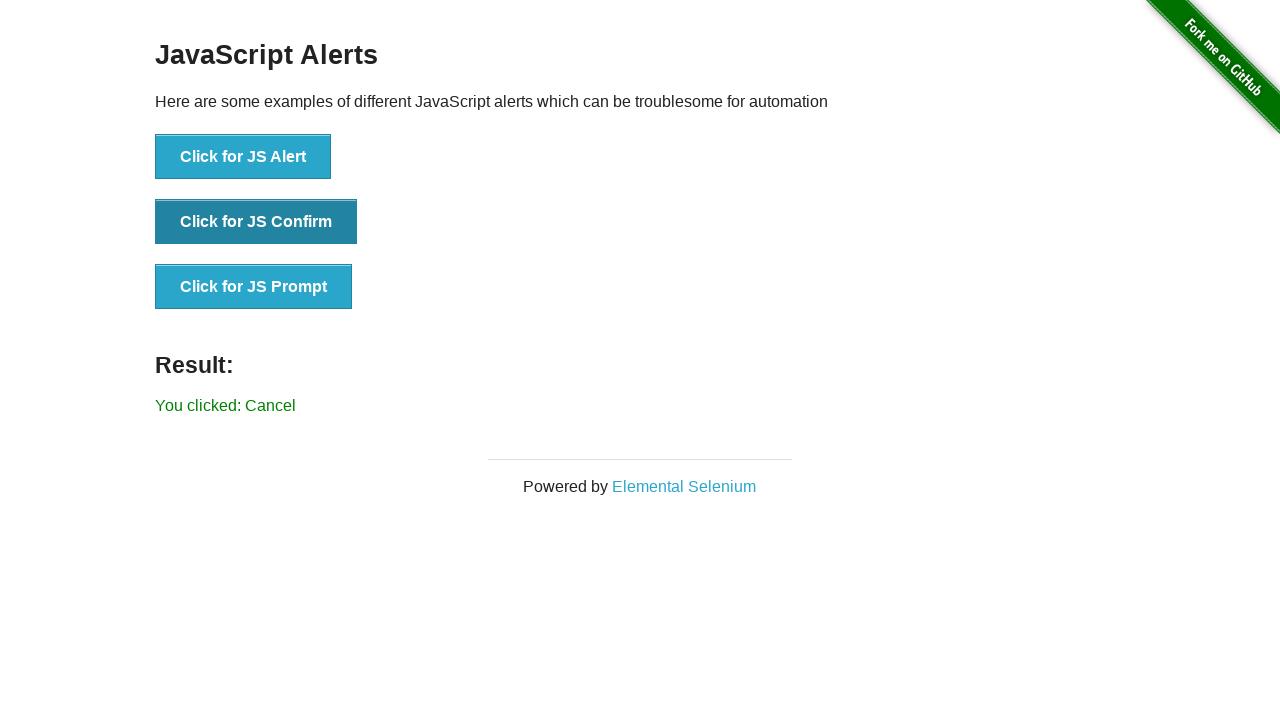

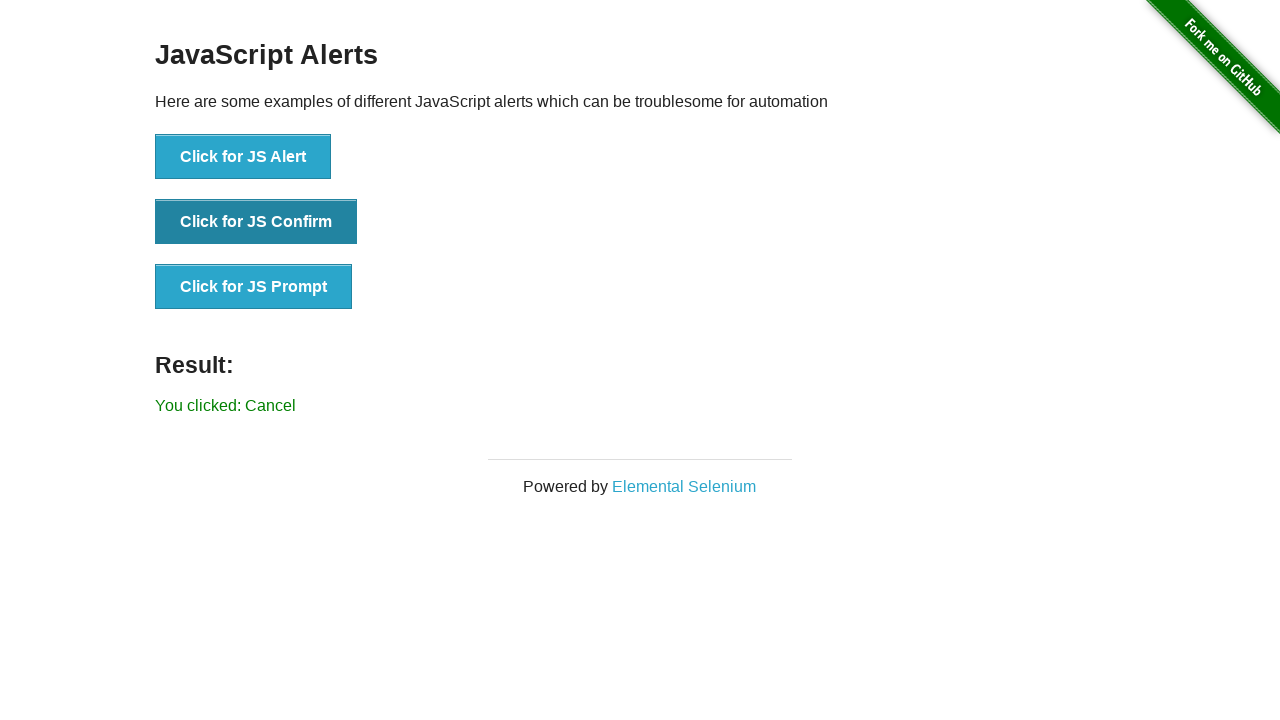